Tests Bootstrap dropdown functionality by clicking on the dropdown menu and selecting the JavaScript option from the list of available options

Starting URL: http://seleniumpractise.blogspot.in/2016/08/bootstrap-dropdown-example-for-selenium.html

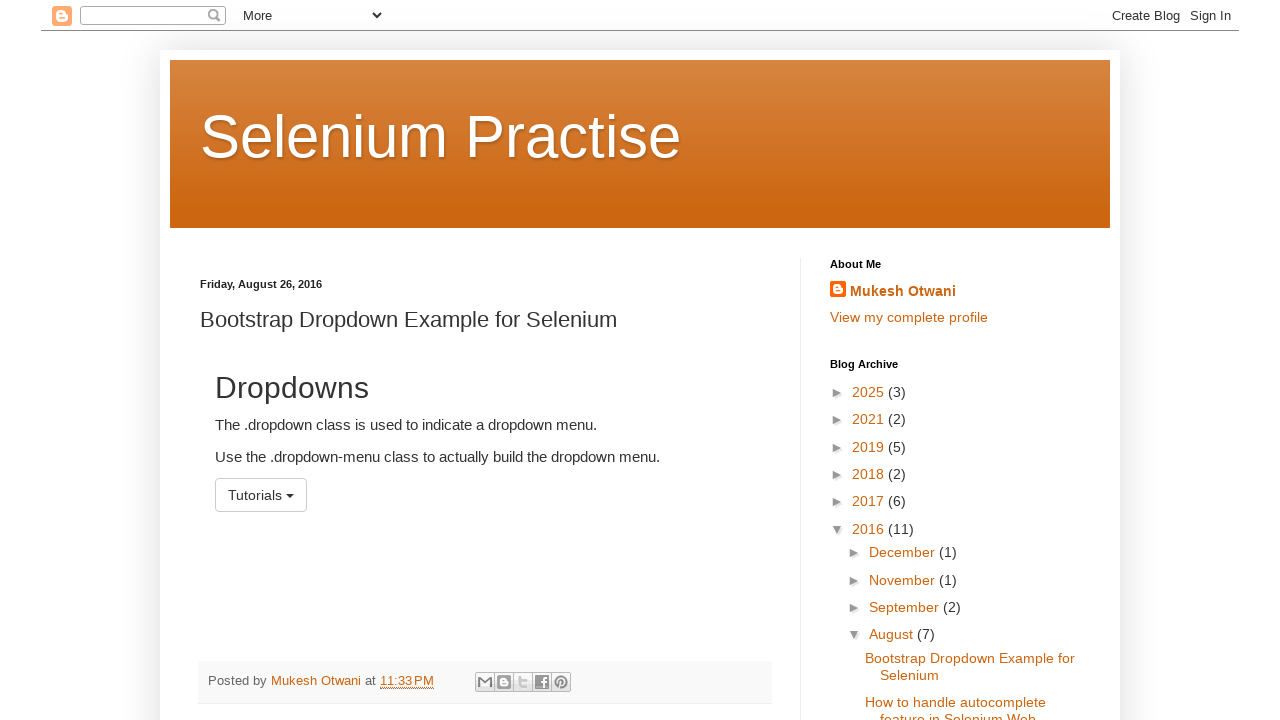

Clicked dropdown menu to open it at (261, 495) on #menu1
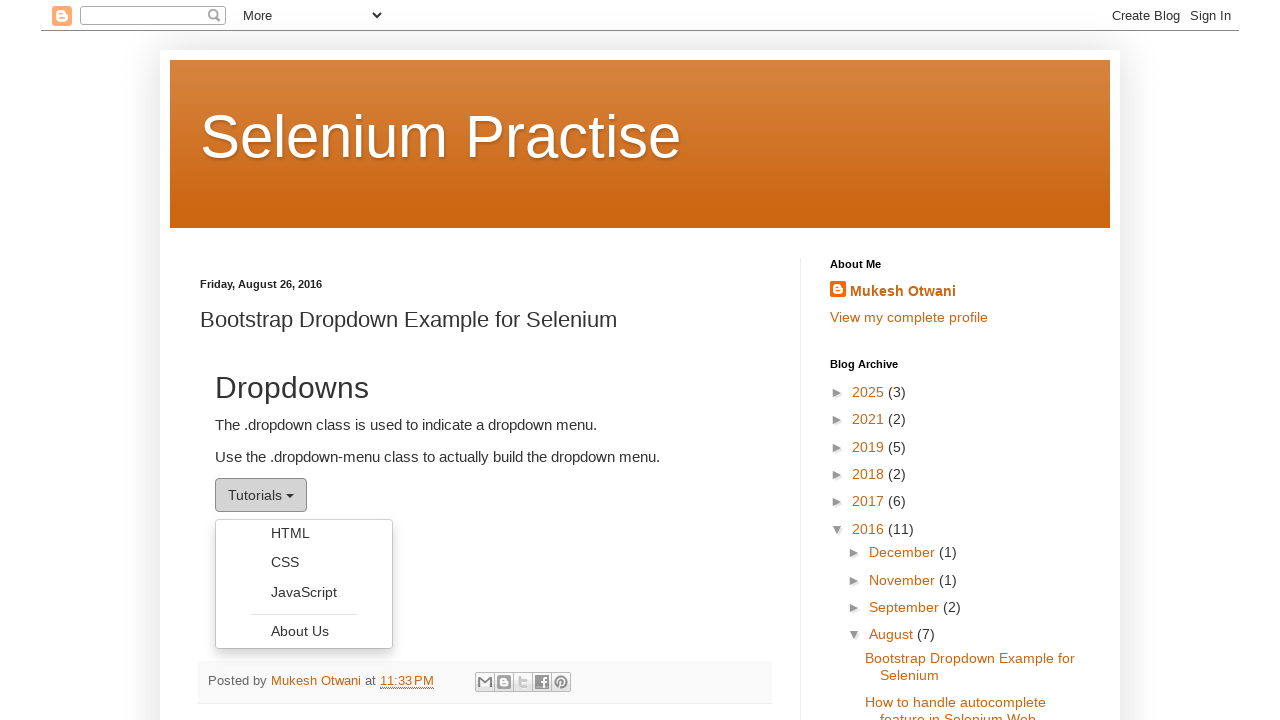

Located all dropdown menu items
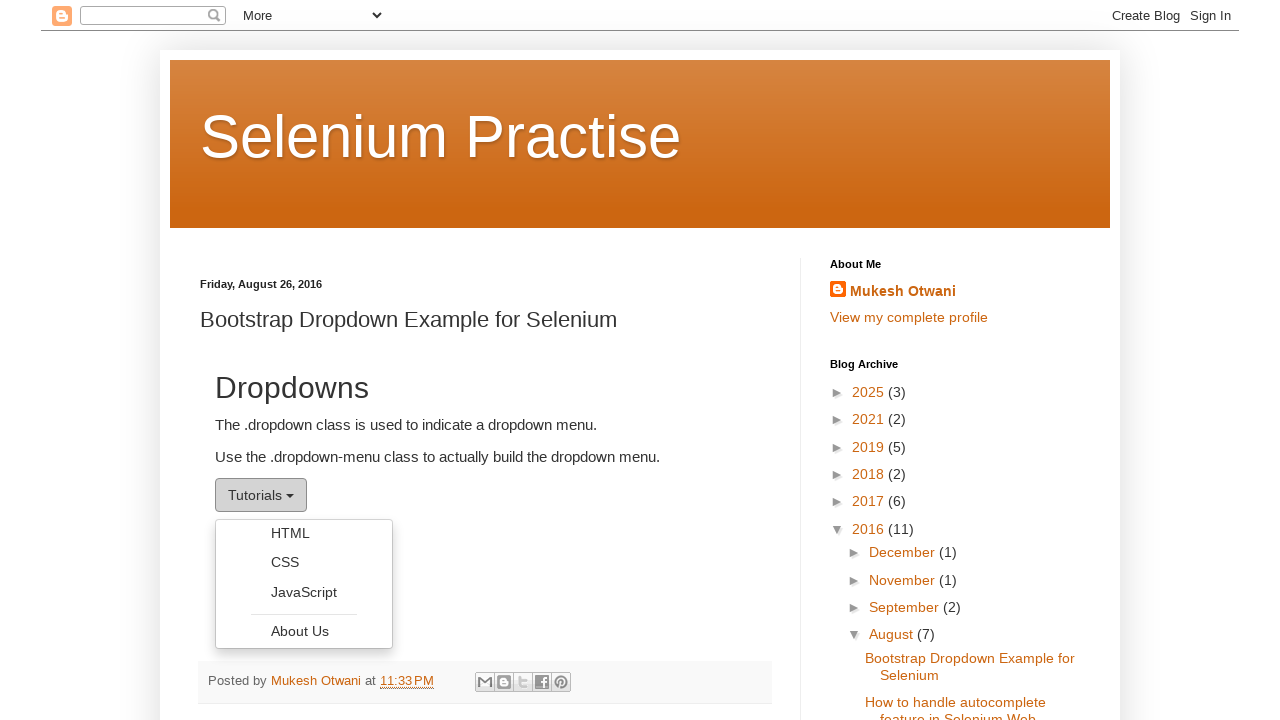

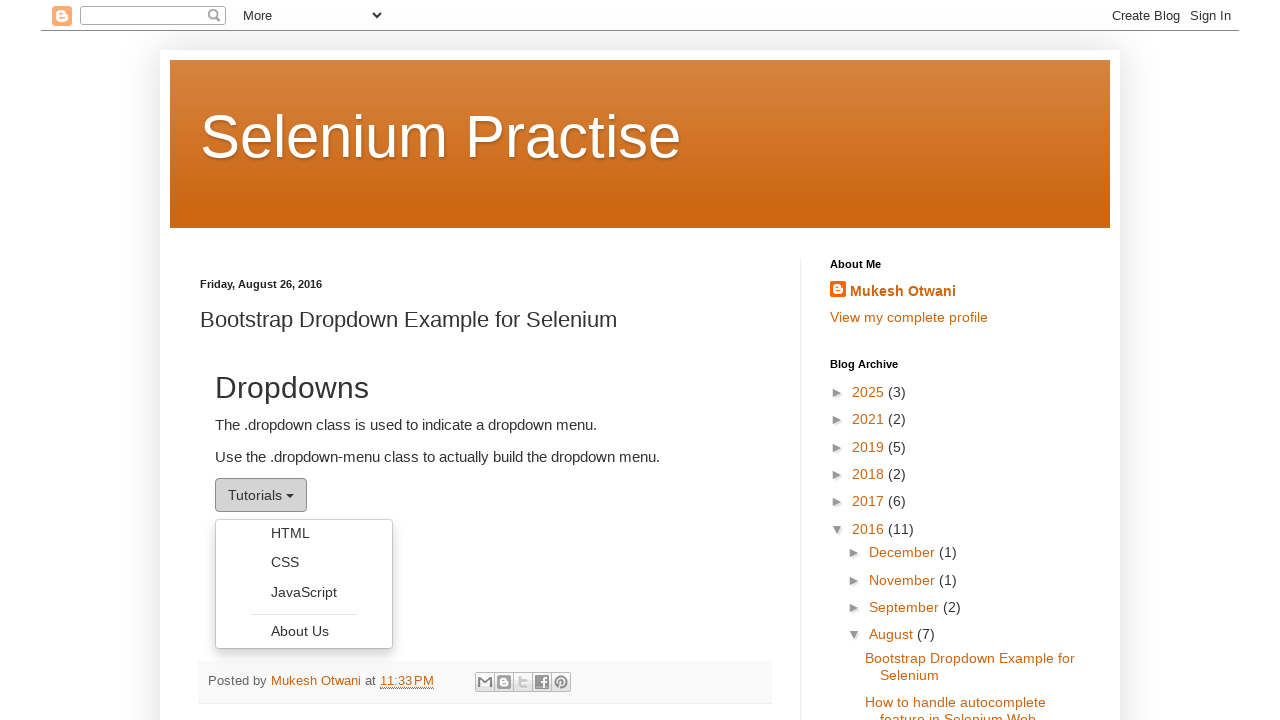